Navigates to a test store page by clicking a link and verifies that a product category element displays "Smartphone" text.

Starting URL: https://selenium-test-react.vercel.app/

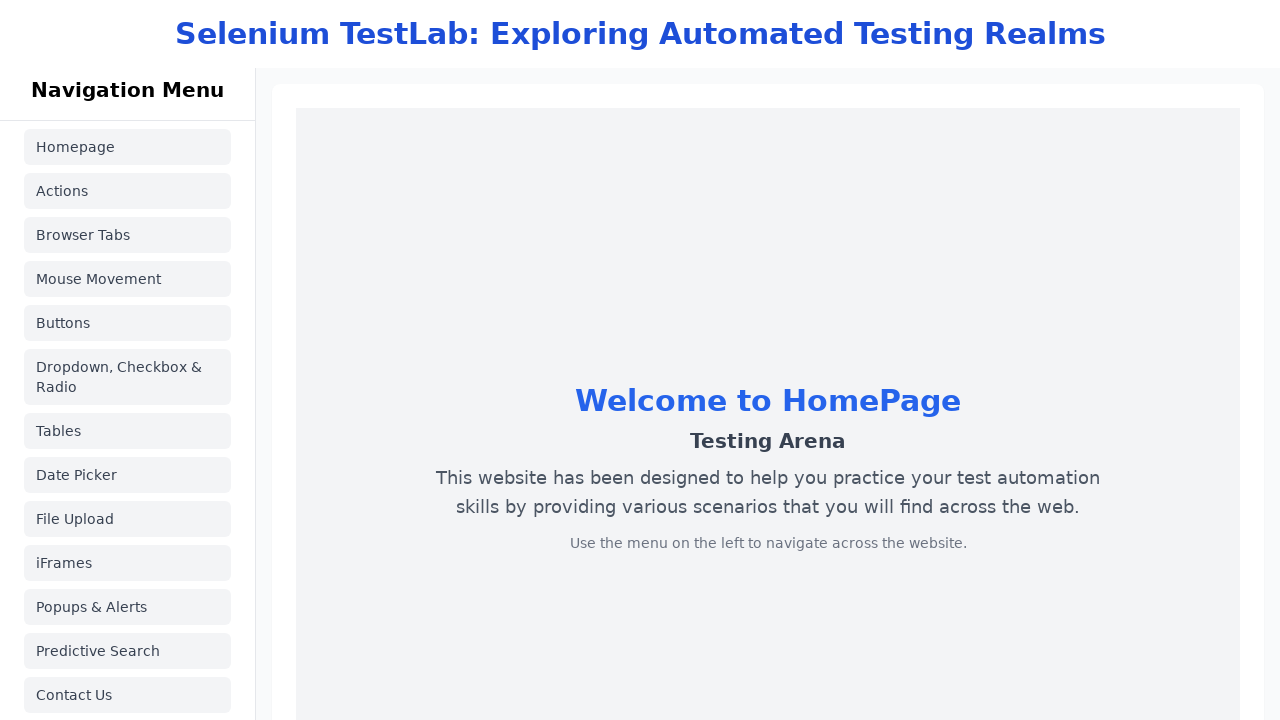

Verified page title is 'Selenium Web'
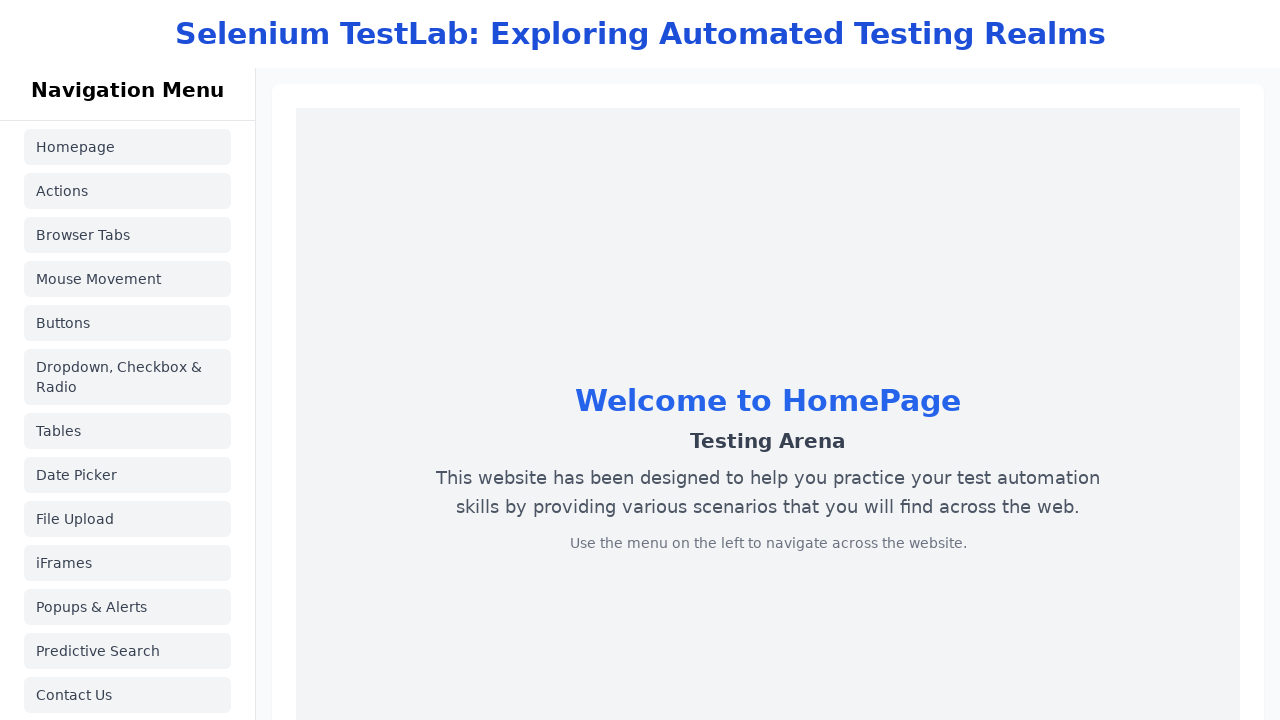

Clicked on teststore link at (128, 582) on a[href='/teststore']
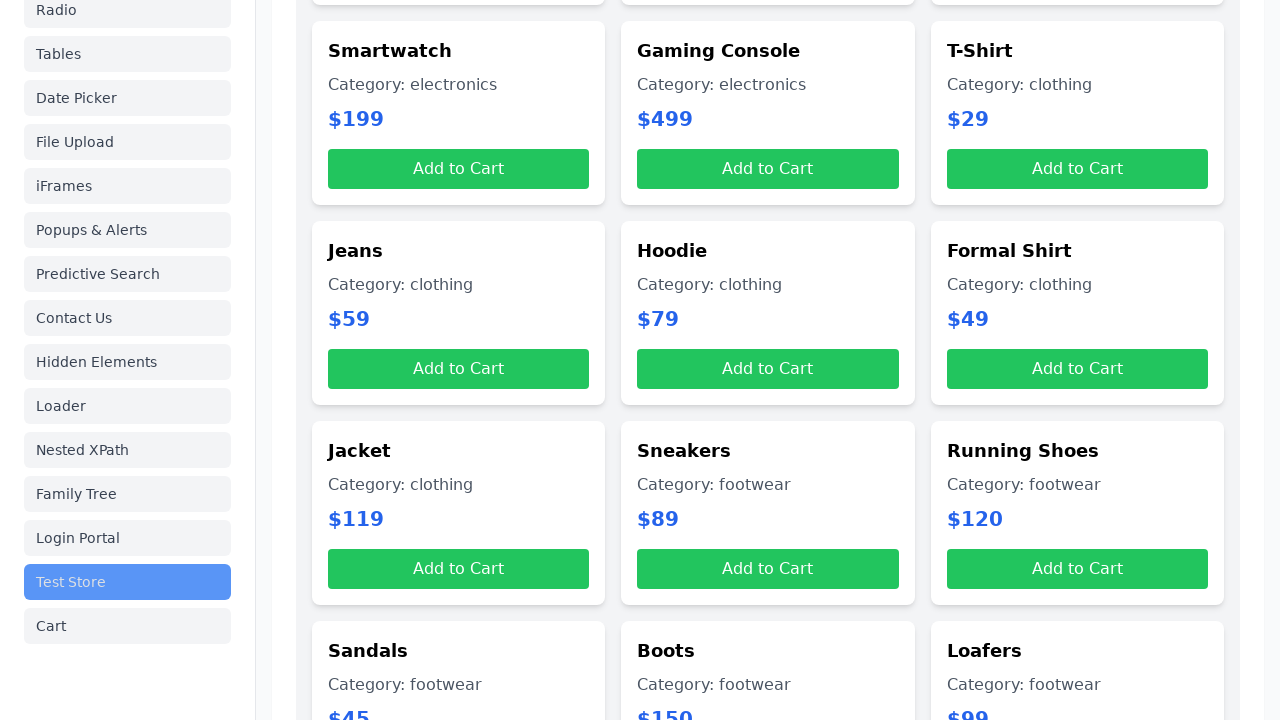

Product category element loaded
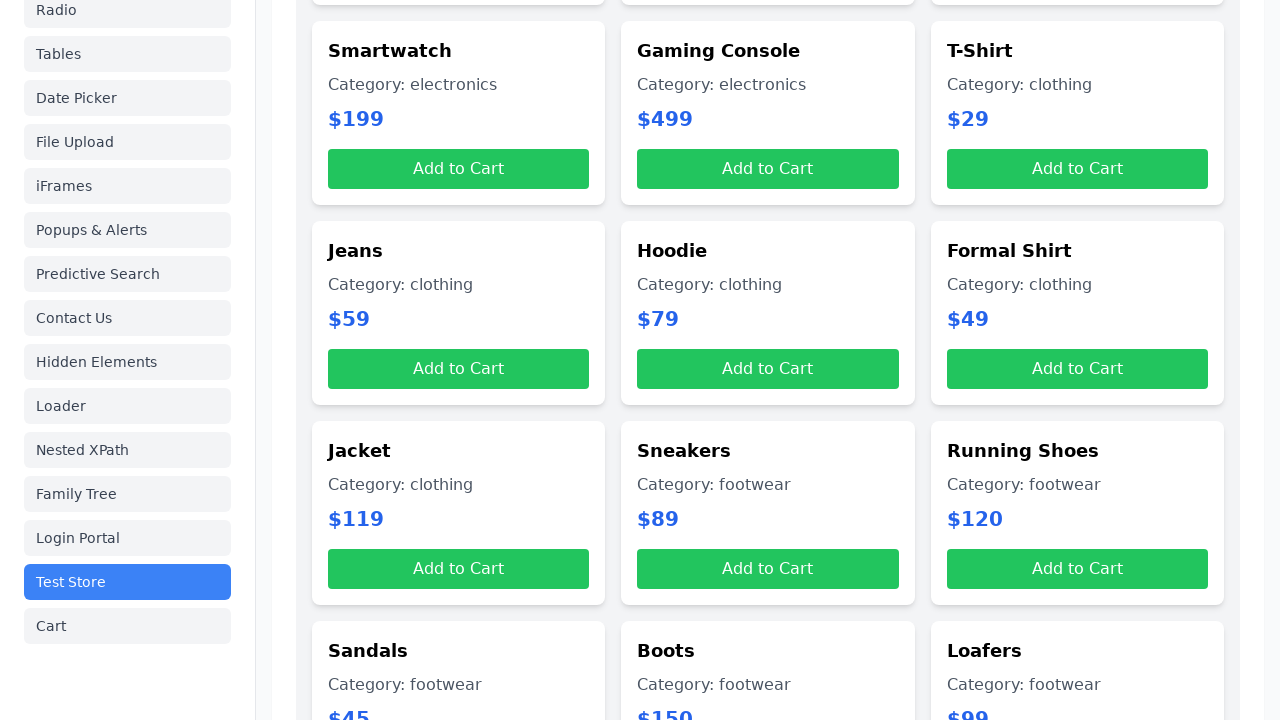

Verified product category displays 'Smartphone' text
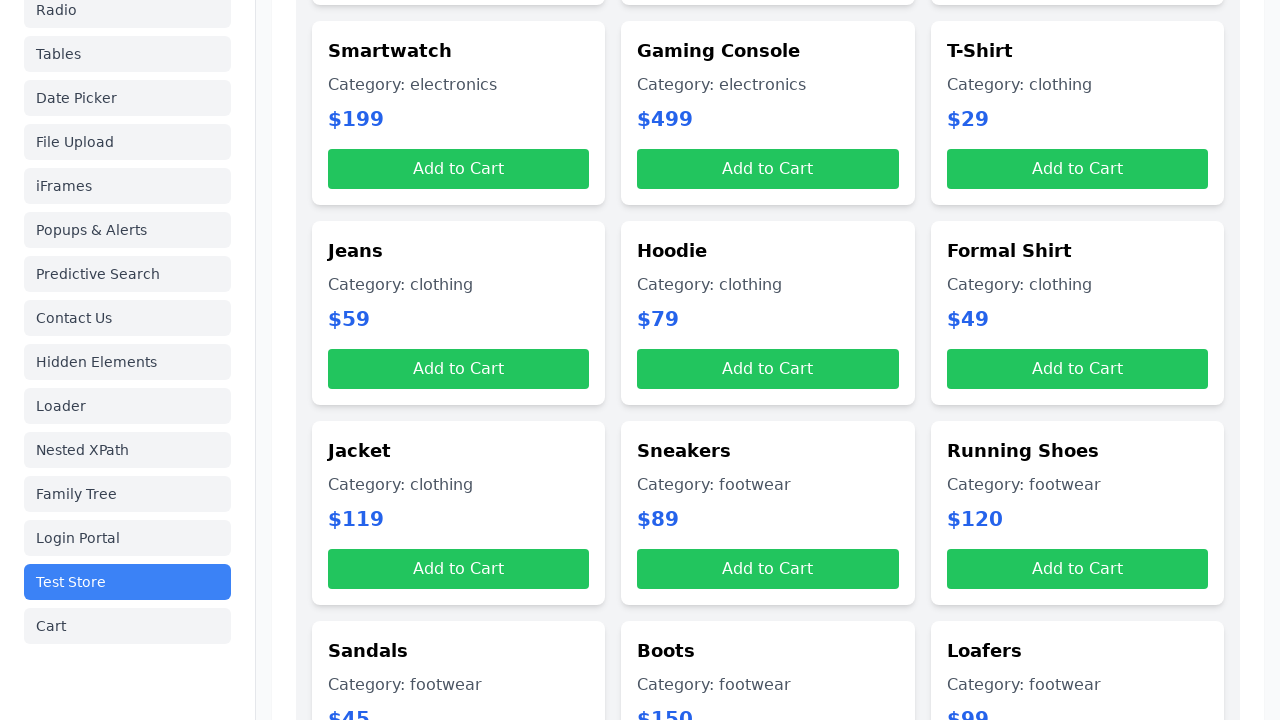

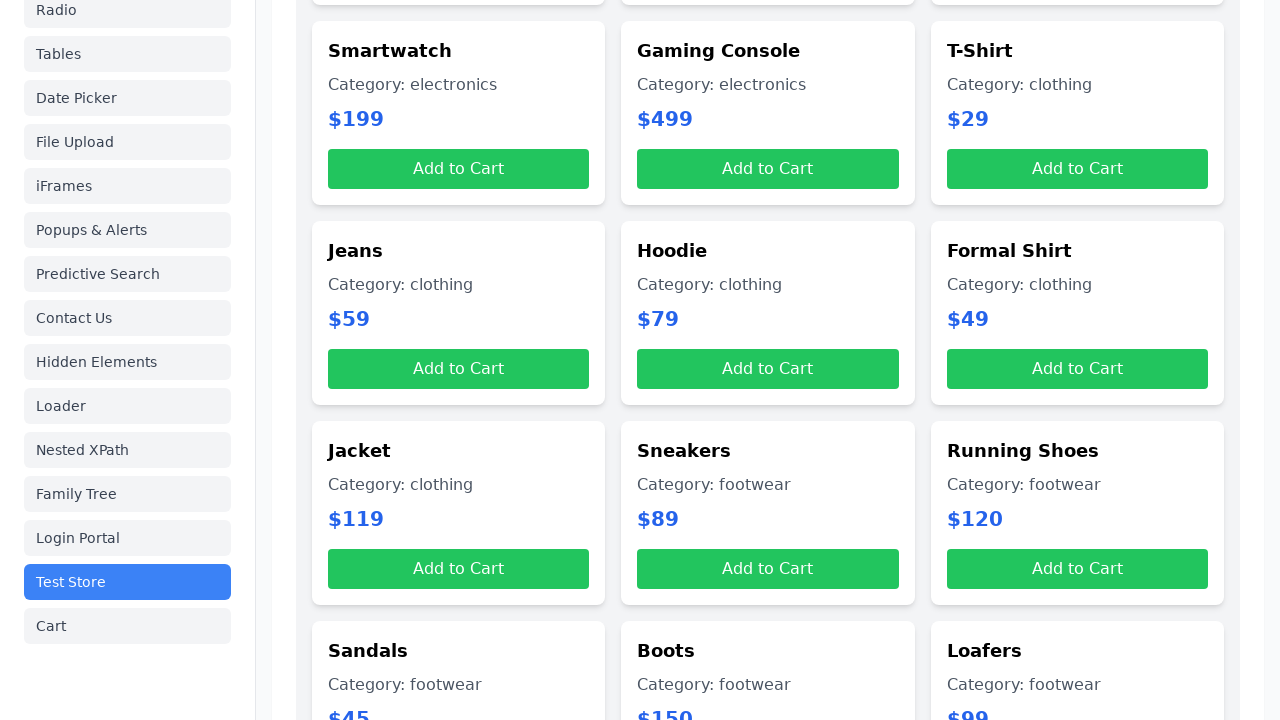